Tests clicking through dynamically enabled buttons that start disabled

Starting URL: https://testpages.eviltester.com/styled/dynamic-buttons-disabled.html

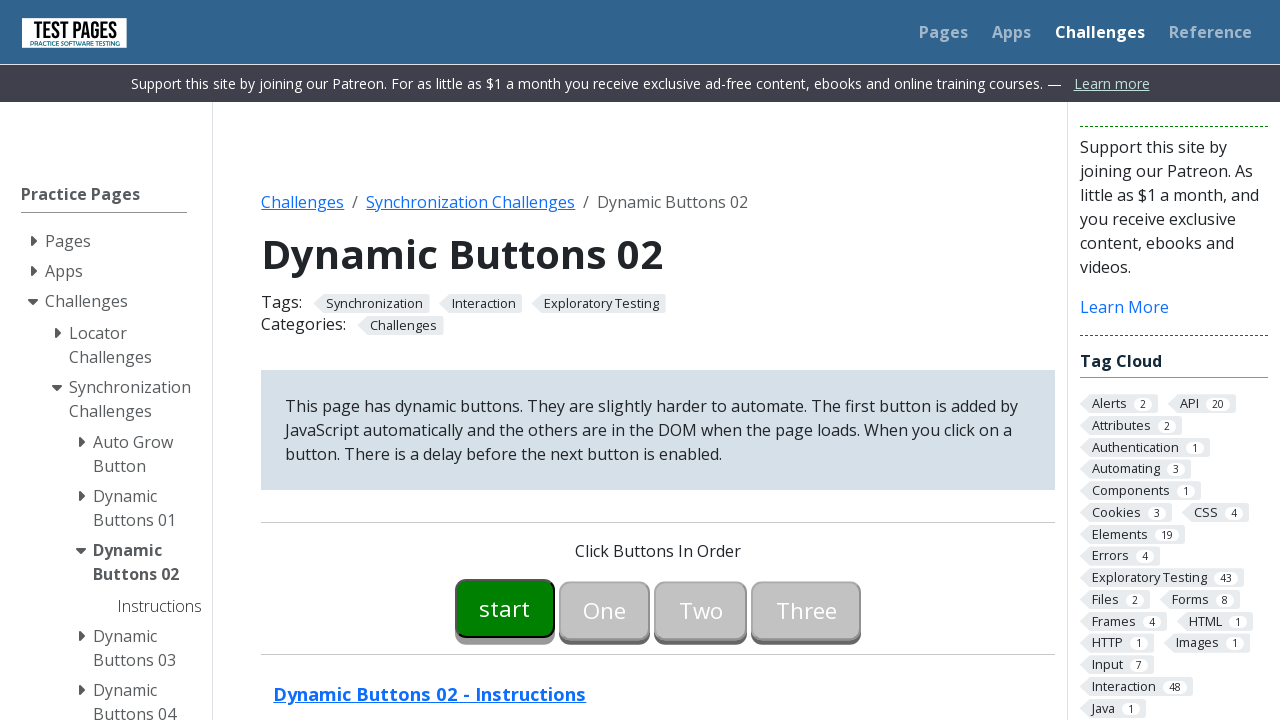

Waited for button00 to become enabled
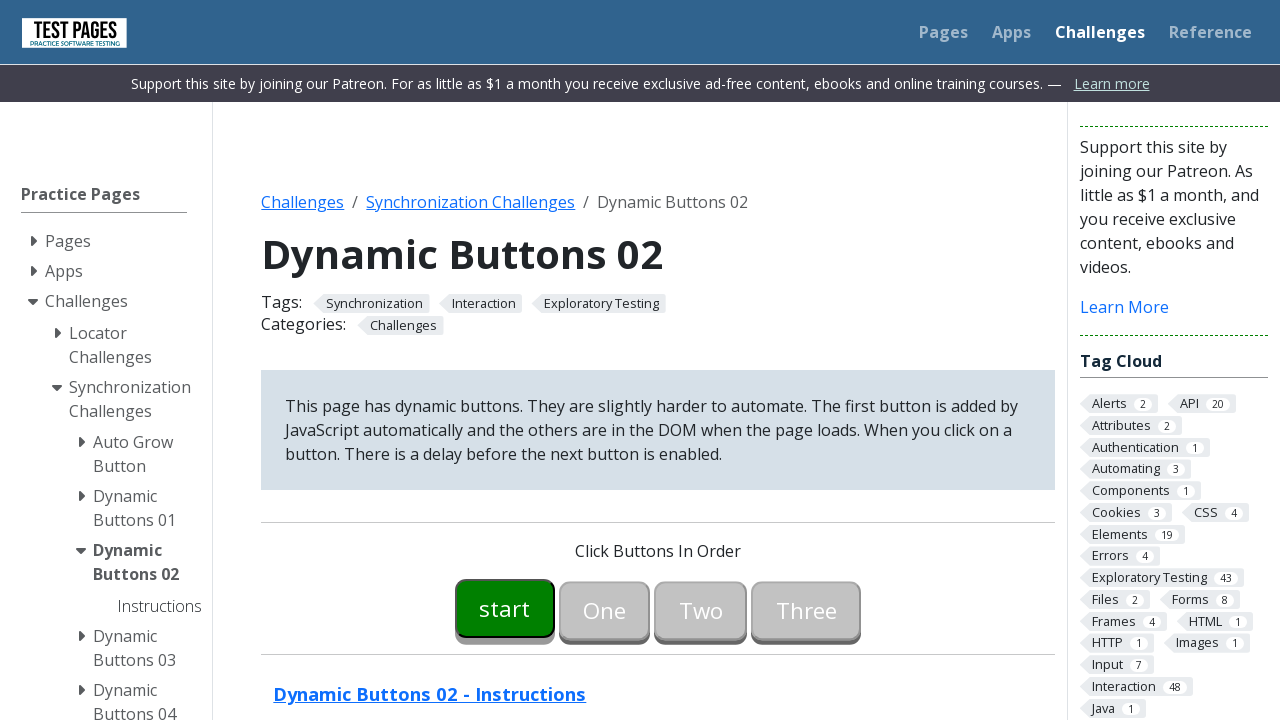

Clicked button00 at (505, 608) on #button00
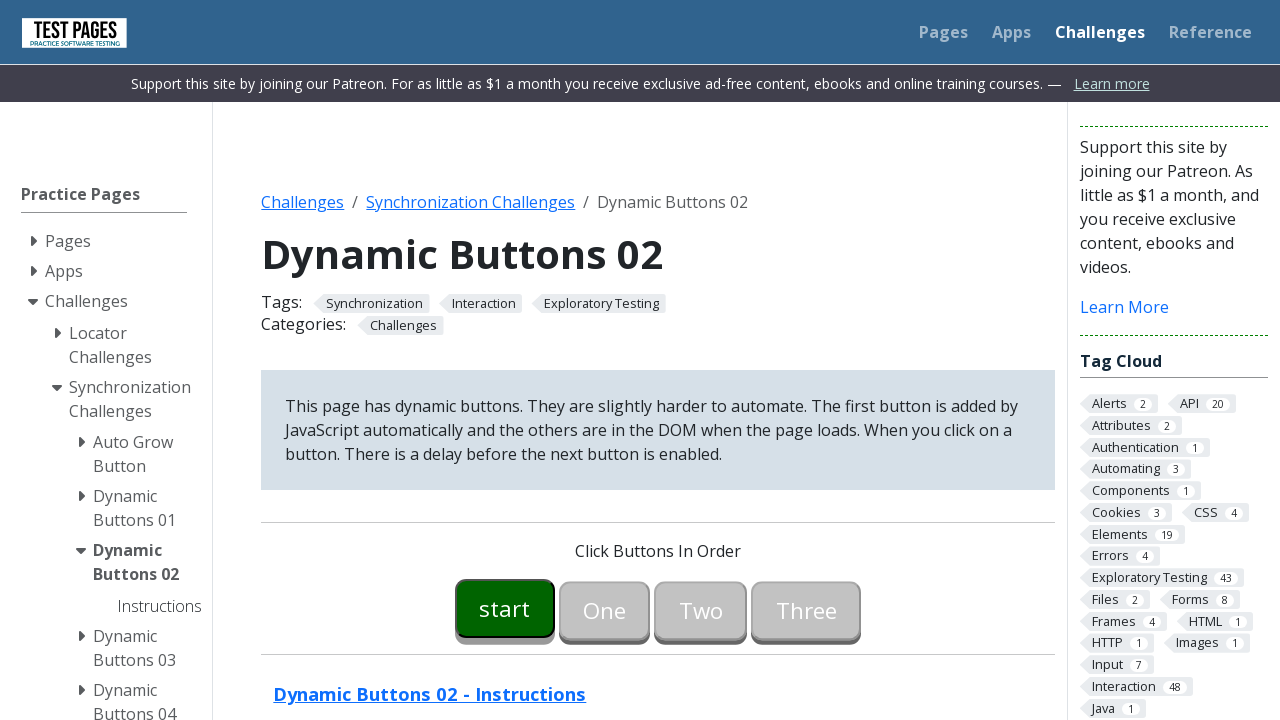

Waited for button01 to become enabled
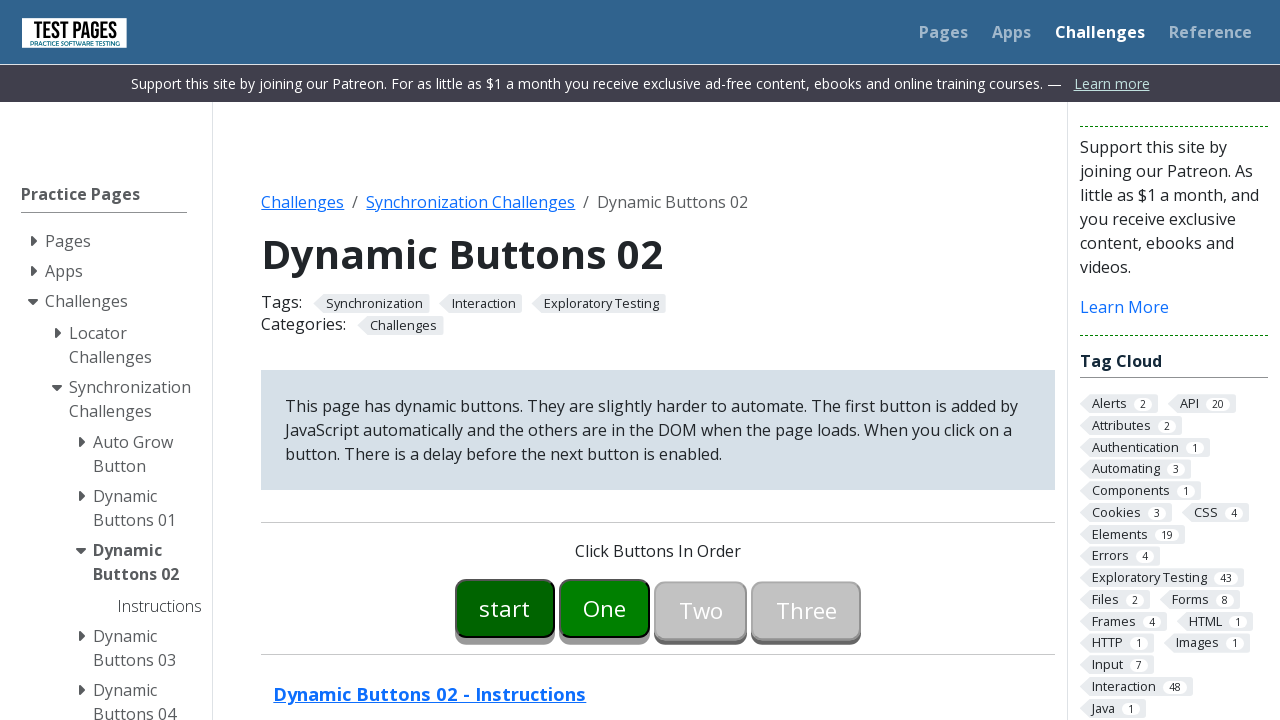

Clicked button01 at (605, 608) on #button01
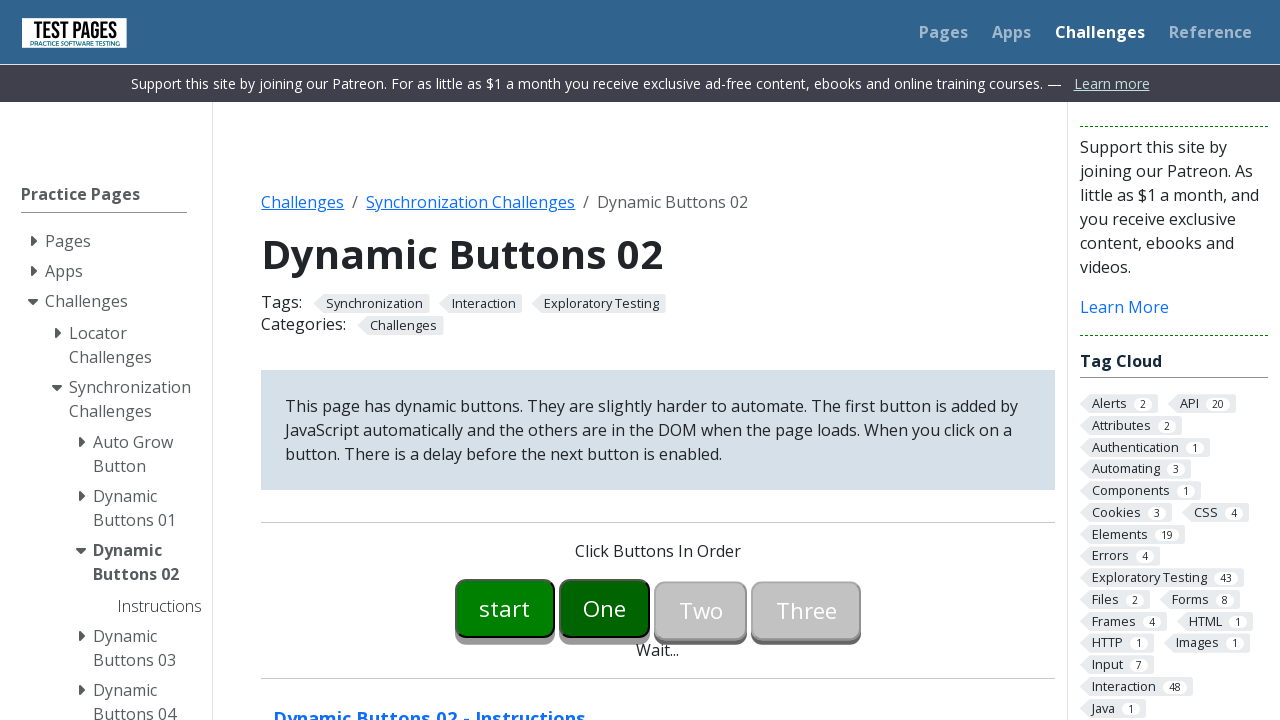

Waited for button02 to become enabled
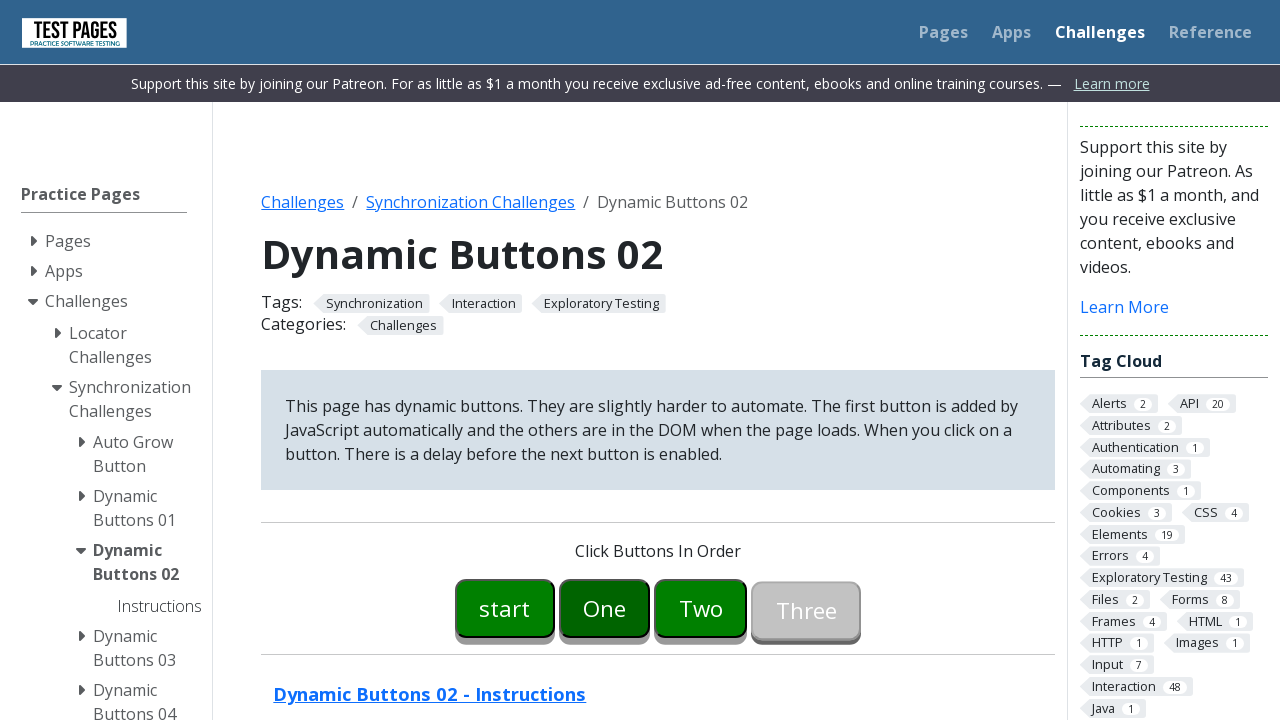

Clicked button02 at (701, 608) on #button02
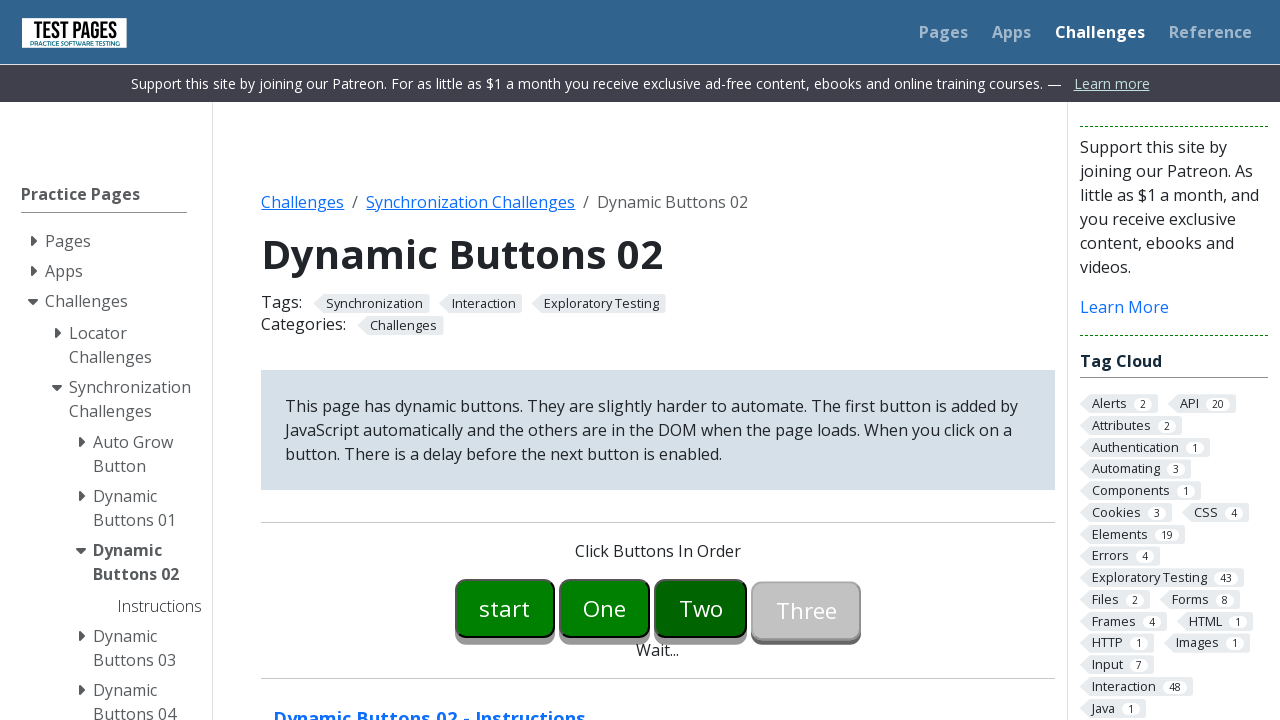

Waited for button03 to become enabled
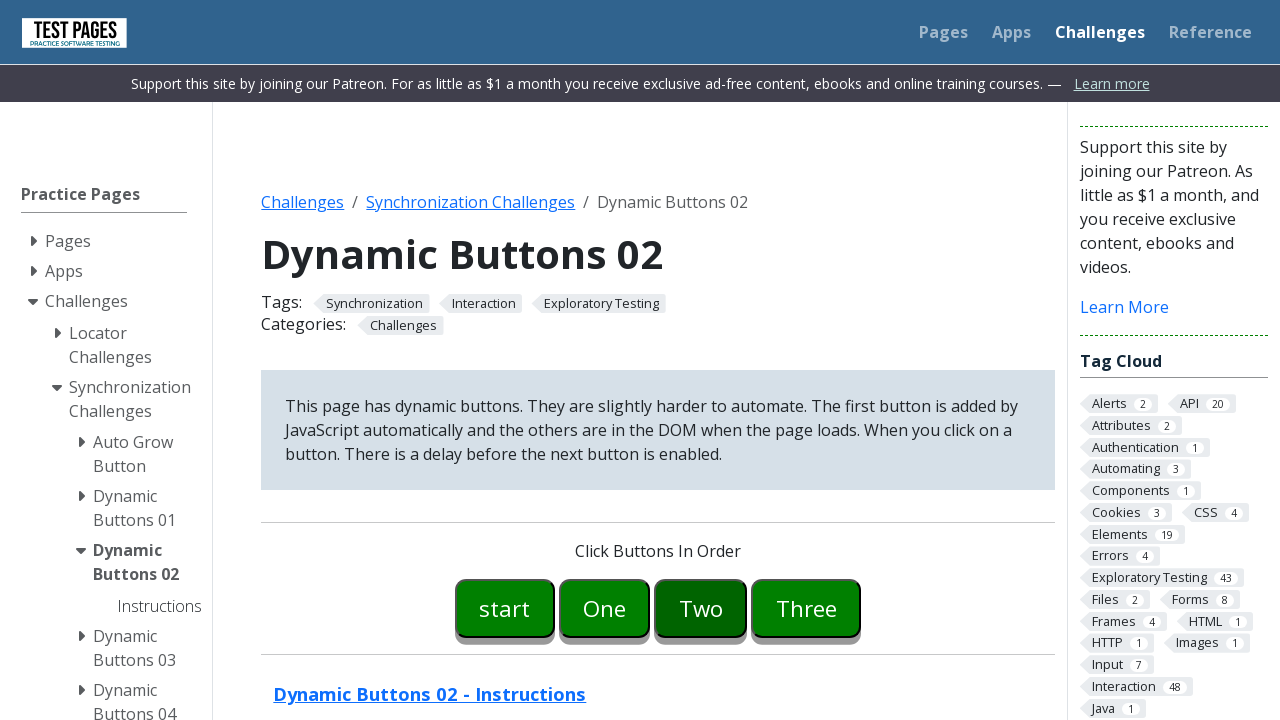

Clicked button03 at (806, 608) on #button03
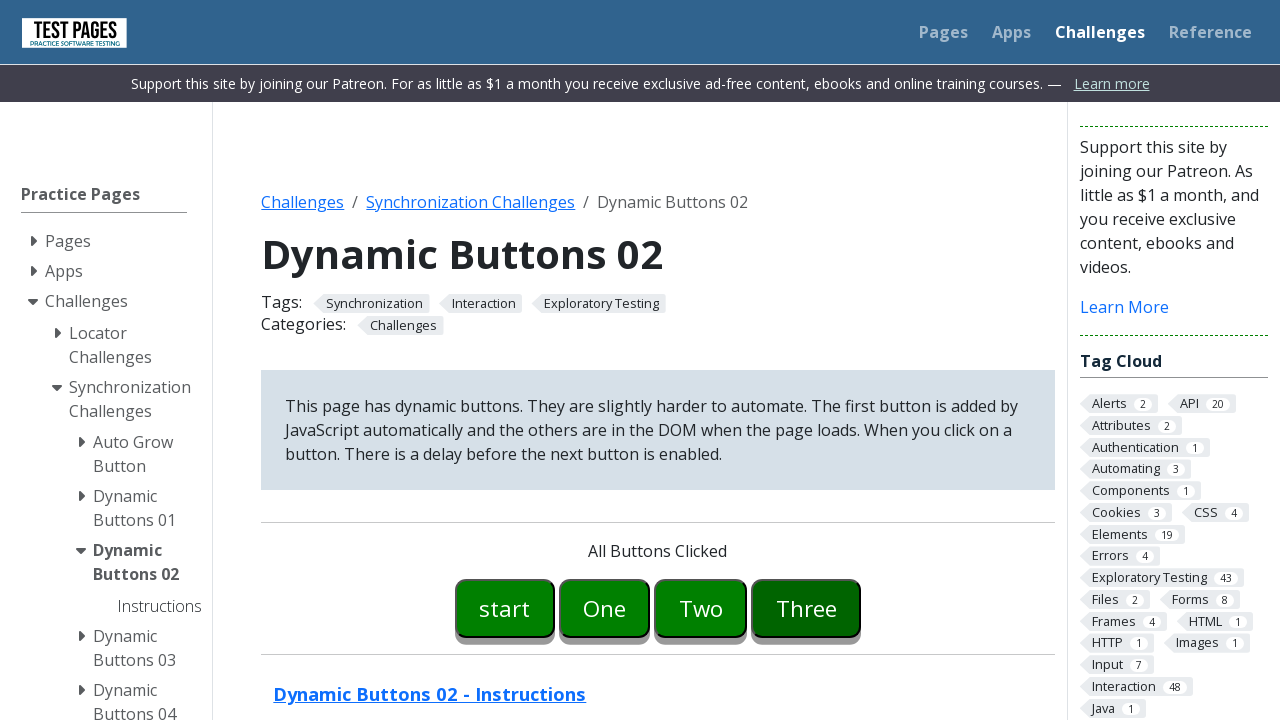

Success message appeared, verifying test completion
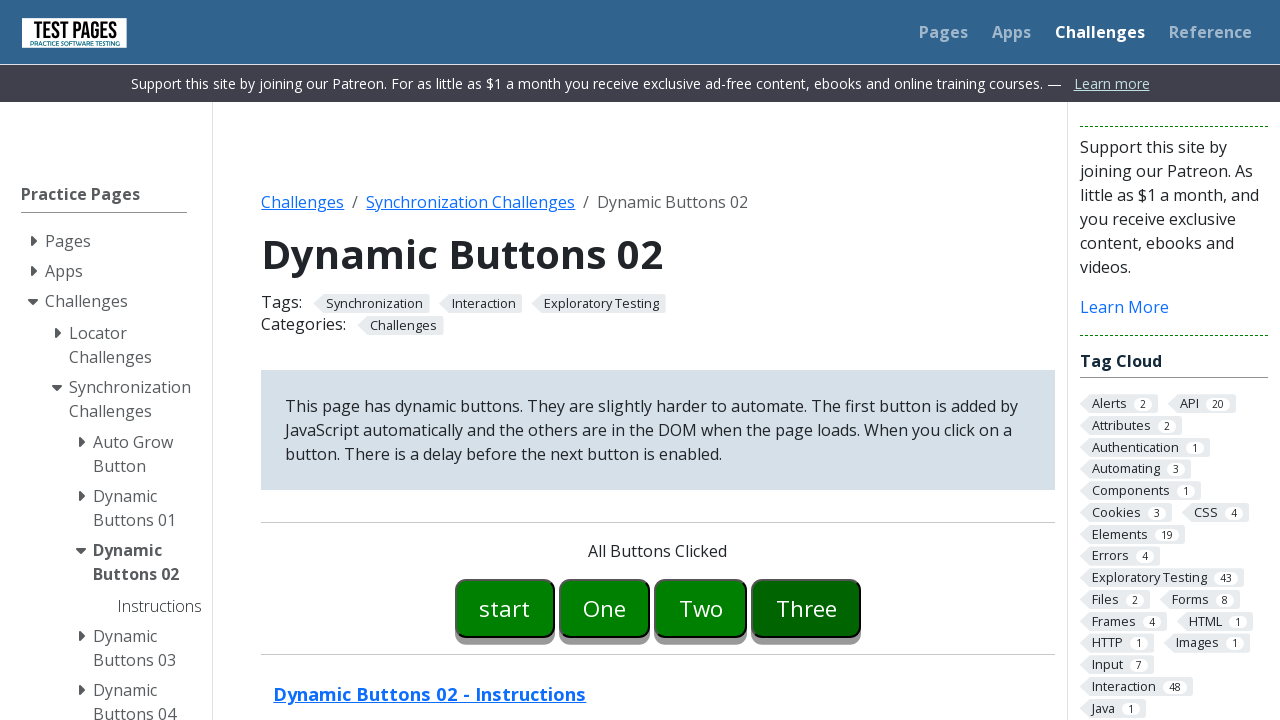

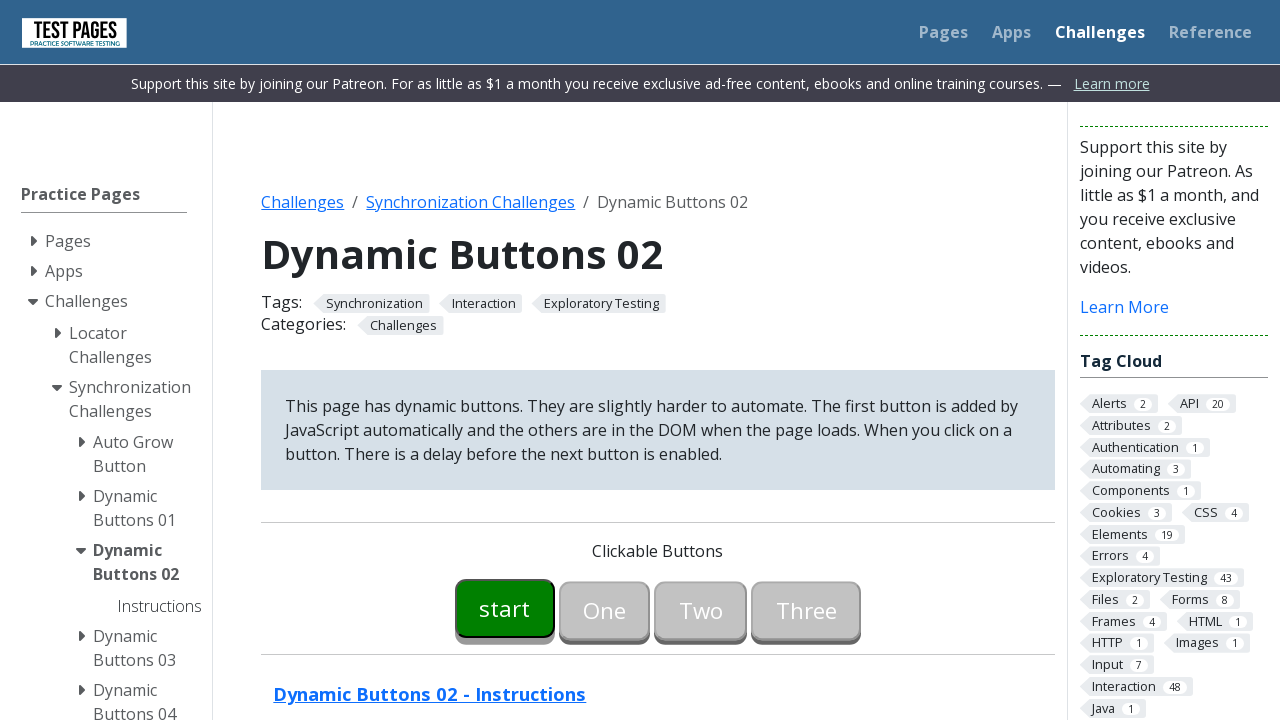